Tests various UI interactions including hiding/showing elements, handling dialog popups, mouse hover actions, and interacting with elements inside an iframe

Starting URL: https://rahulshettyacademy.com/AutomationPractice/

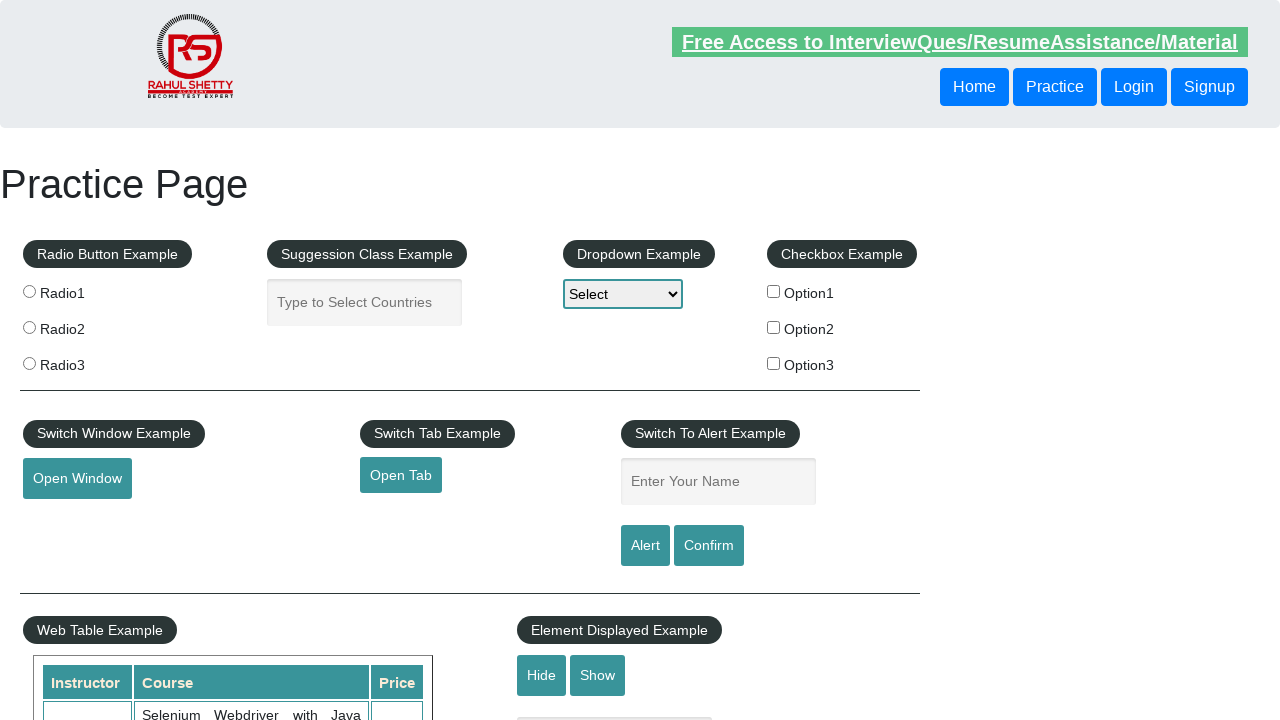

Verified text element is visible
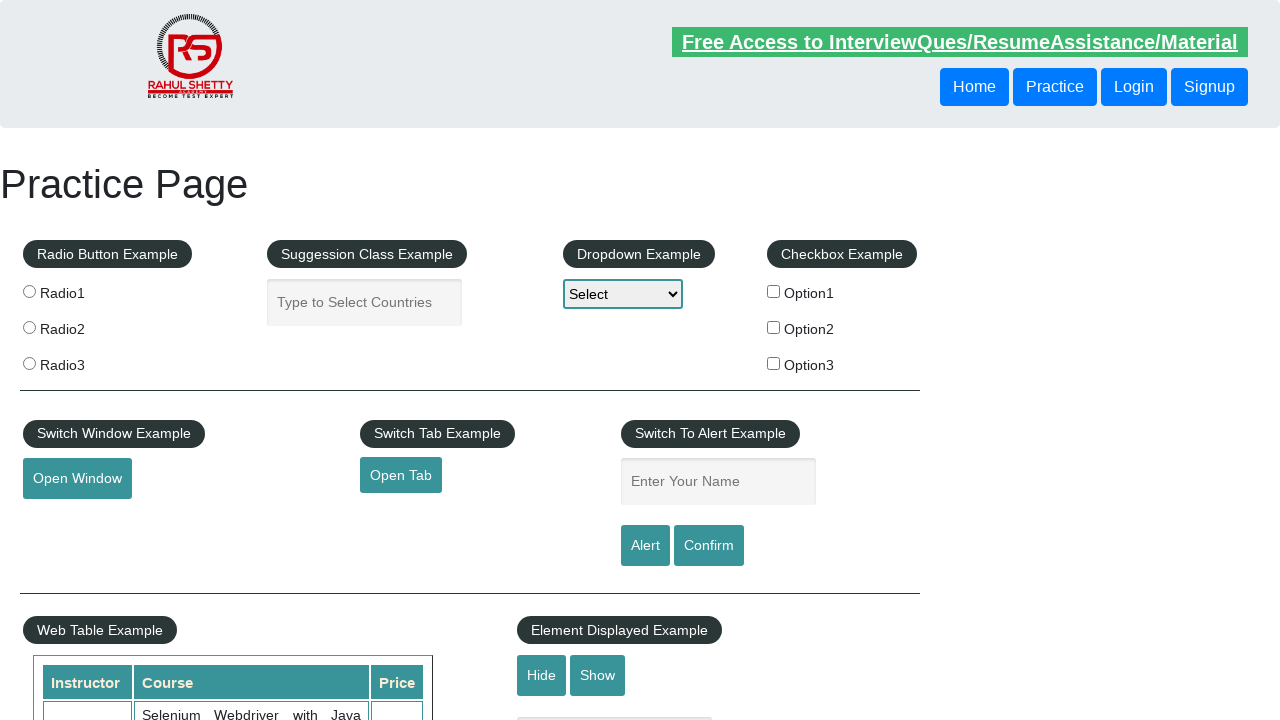

Clicked hide button to hide text element at (542, 675) on #hide-textbox
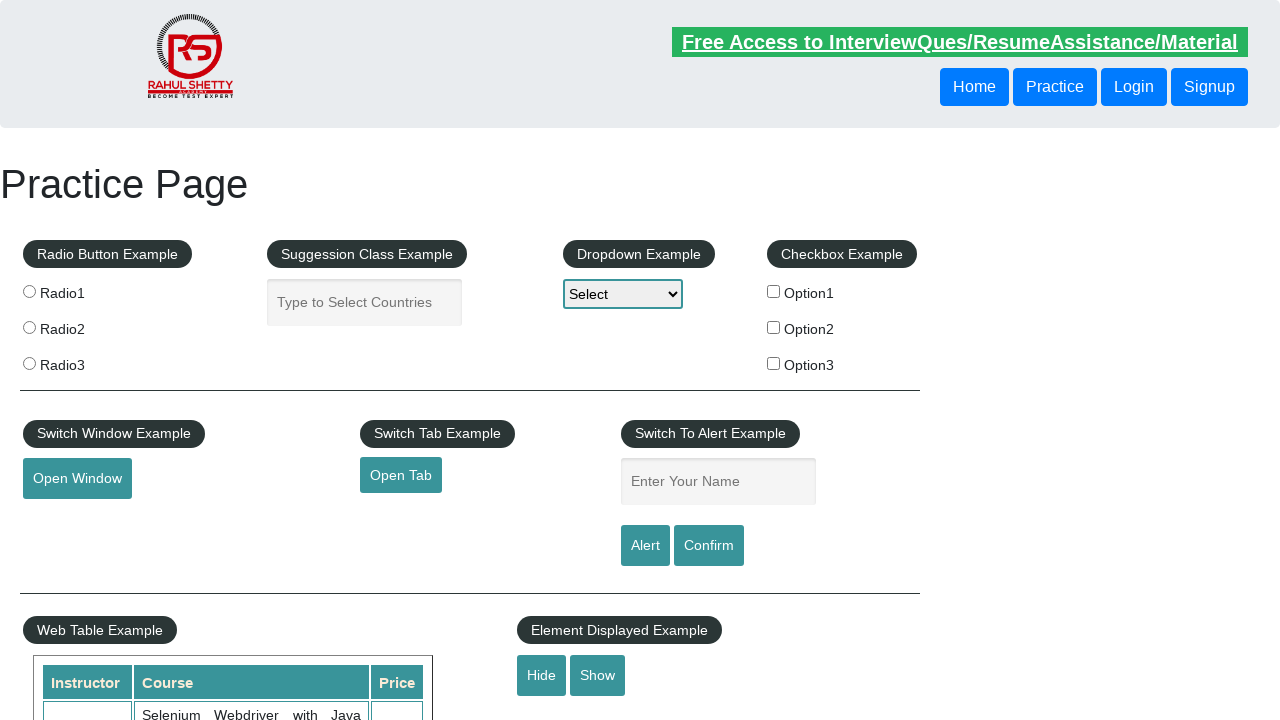

Verified text element is now hidden
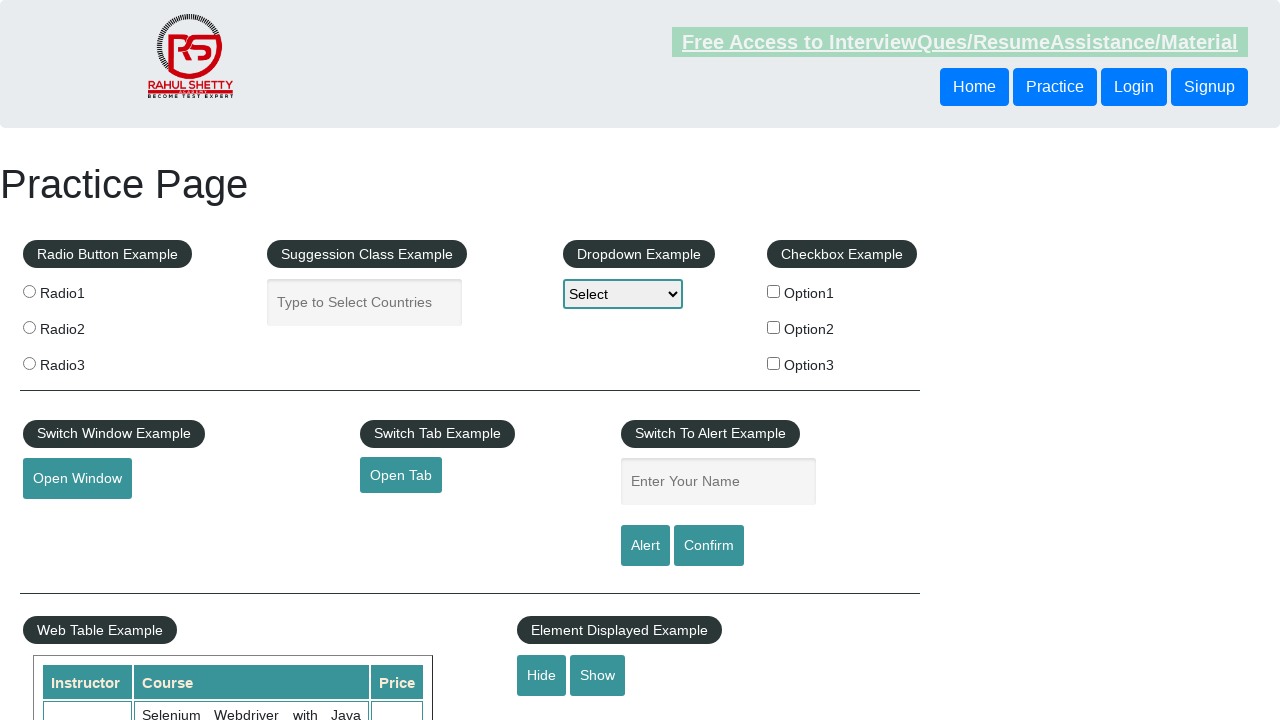

Set up dialog handler to accept popups
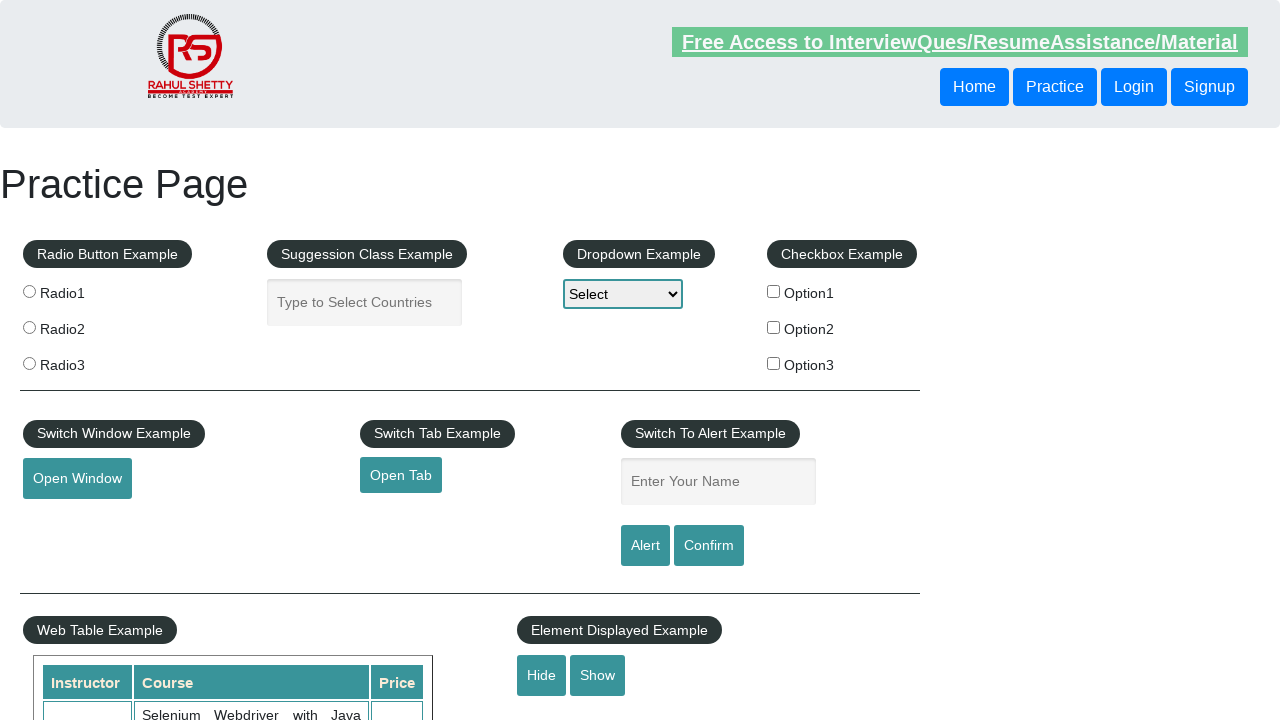

Clicked confirm button and handled dialog popup at (709, 546) on #confirmbtn
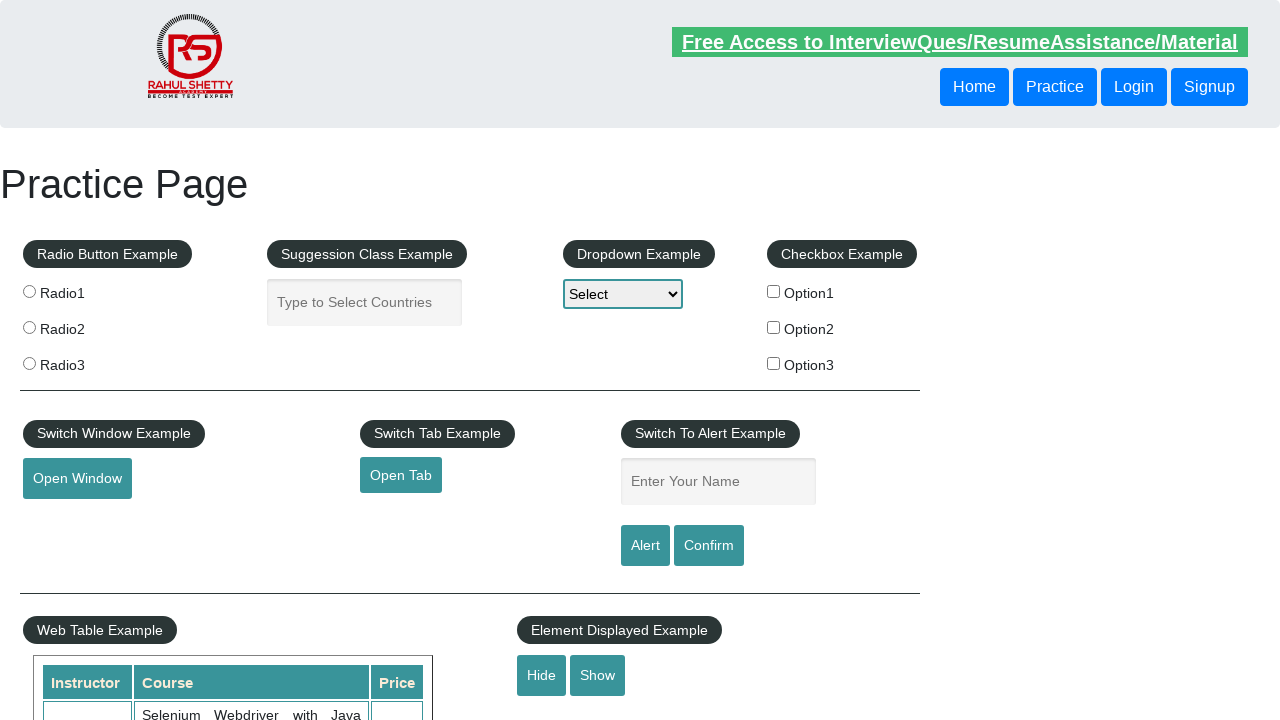

Hovered over mouse hover element at (83, 361) on #mousehover
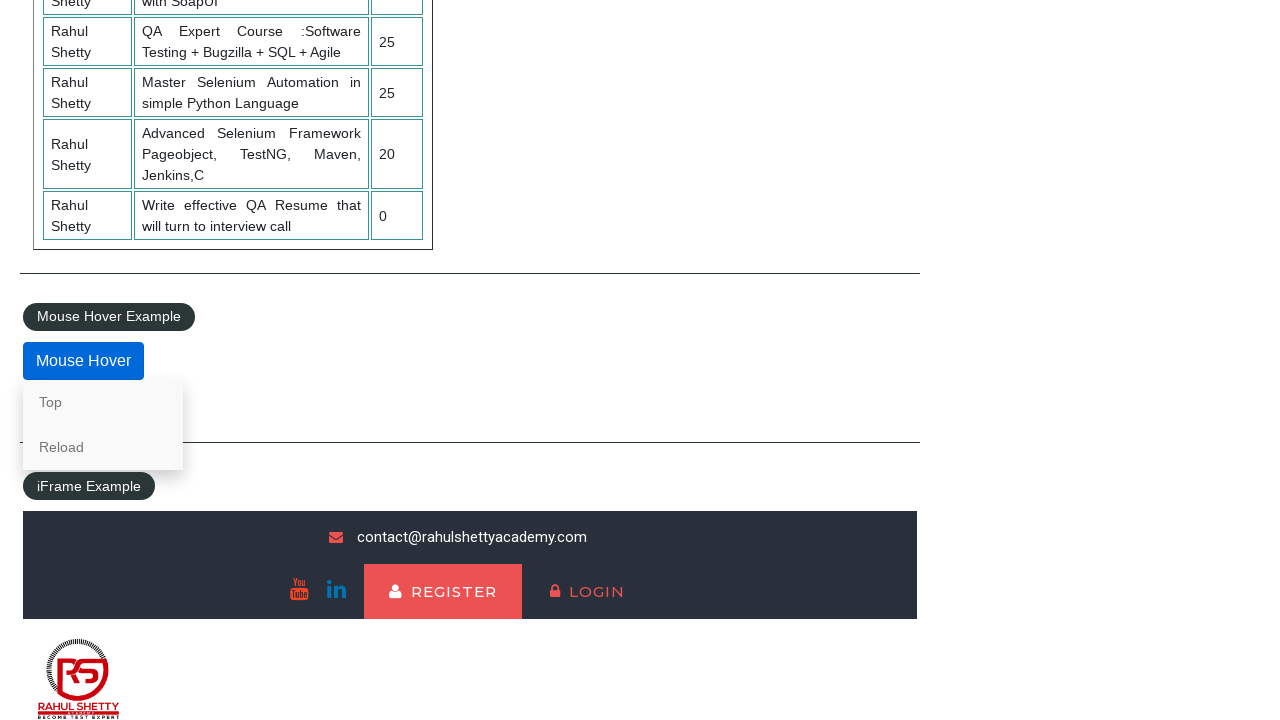

Clicked first navbar highlighter element inside iframe at (307, 675) on #courses-iframe >> internal:control=enter-frame >> li .new-navbar-highlighter >>
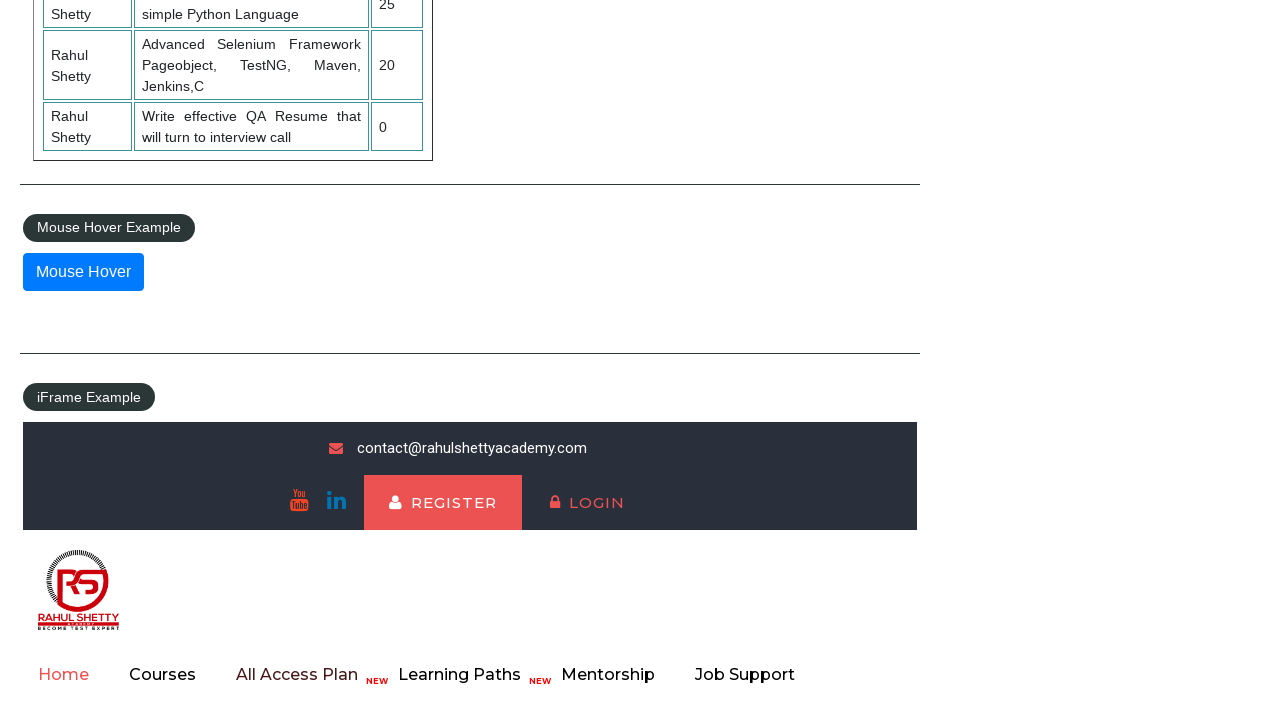

Verified text heading is visible inside iframe
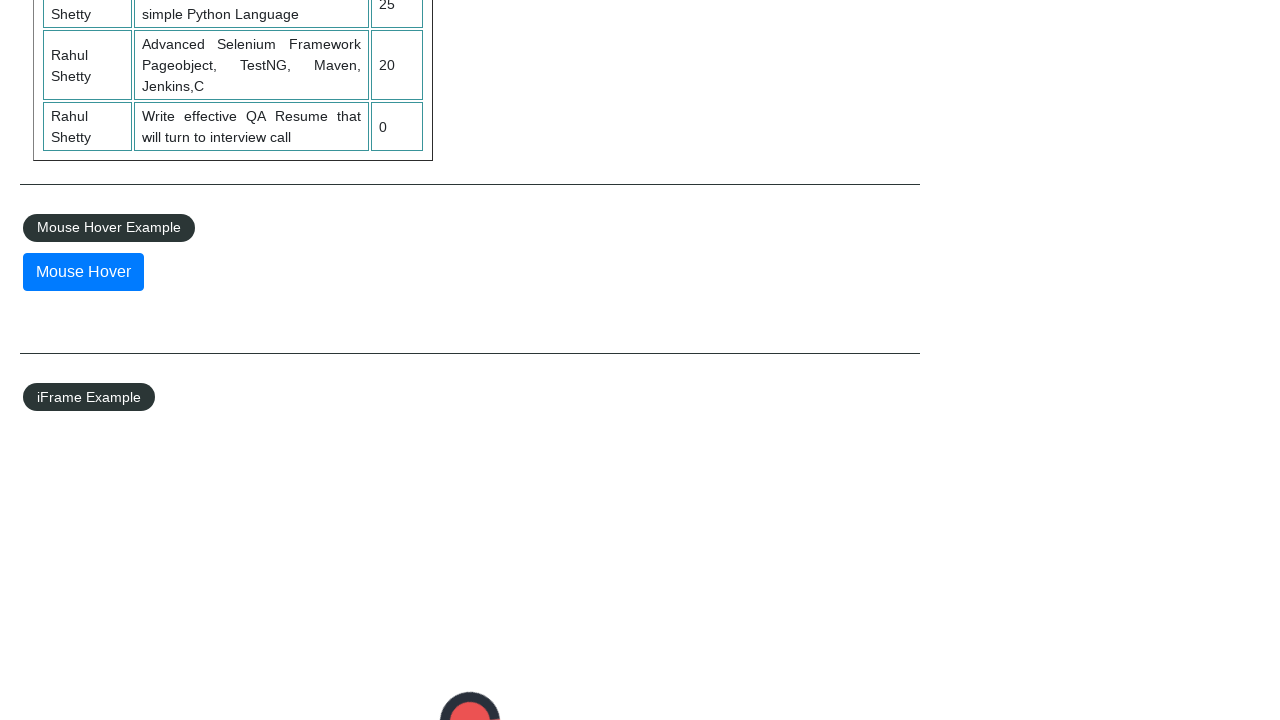

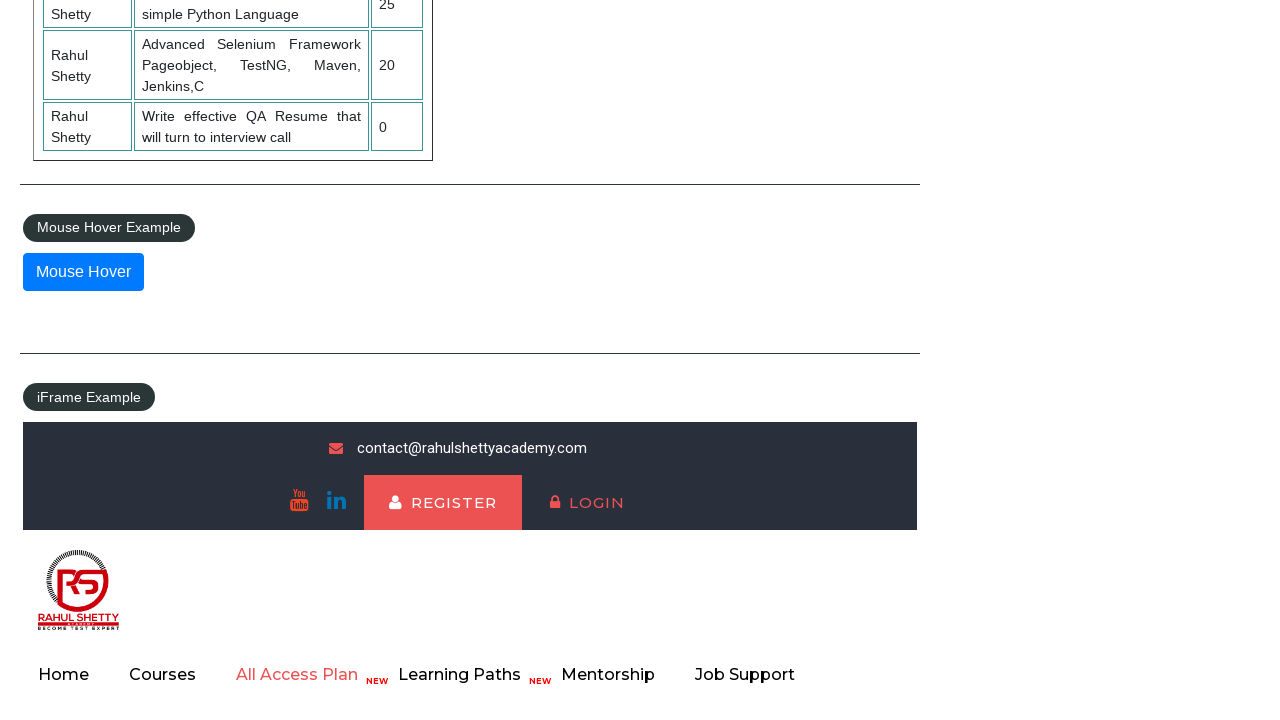